Tests dynamic content loading by clicking a start button and waiting for hidden content to become visible, then verifying the loaded text appears.

Starting URL: https://the-internet.herokuapp.com/dynamic_loading/1

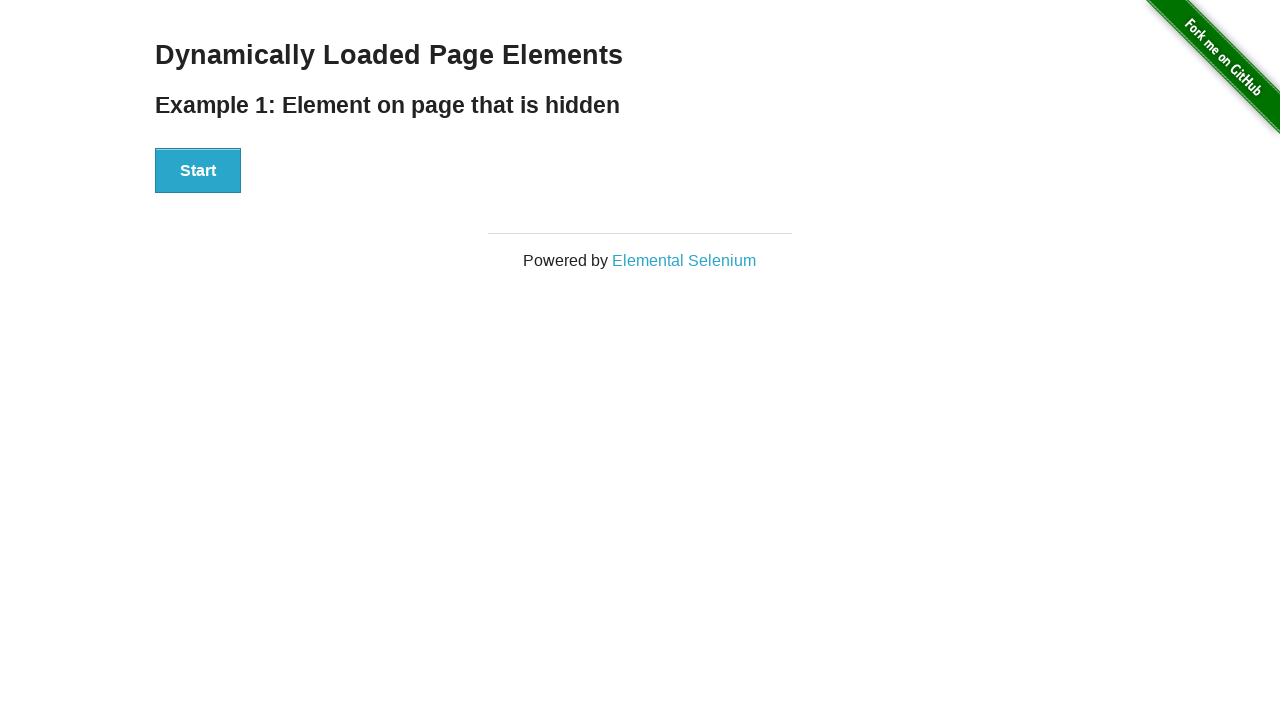

Clicked start button to trigger dynamic content loading at (198, 171) on #start button
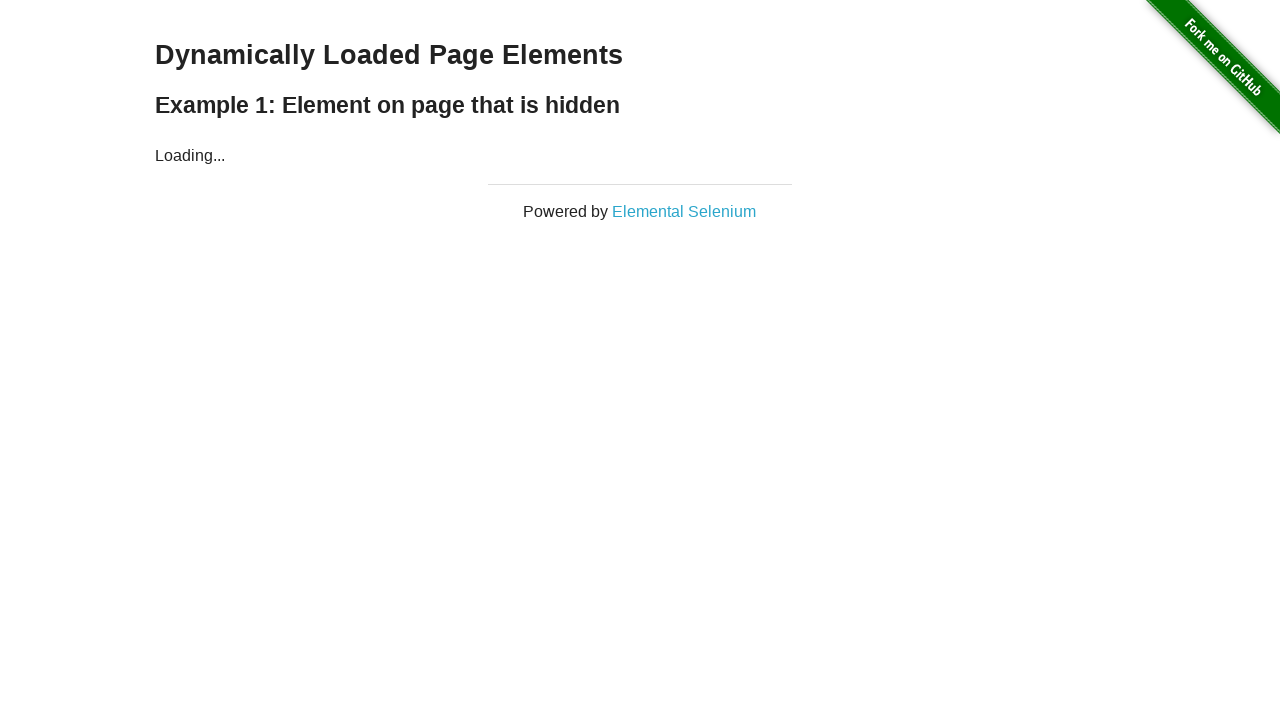

Waited for hidden content to become visible
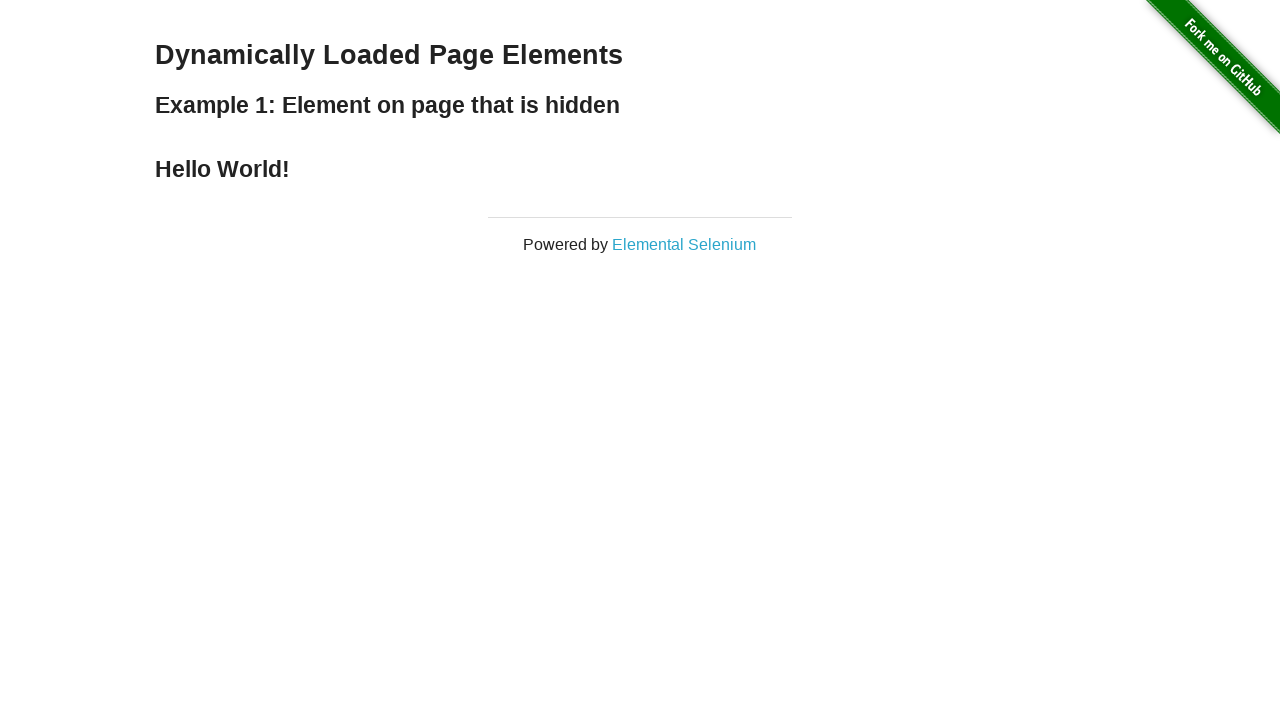

Retrieved loaded text: 'Hello World!'
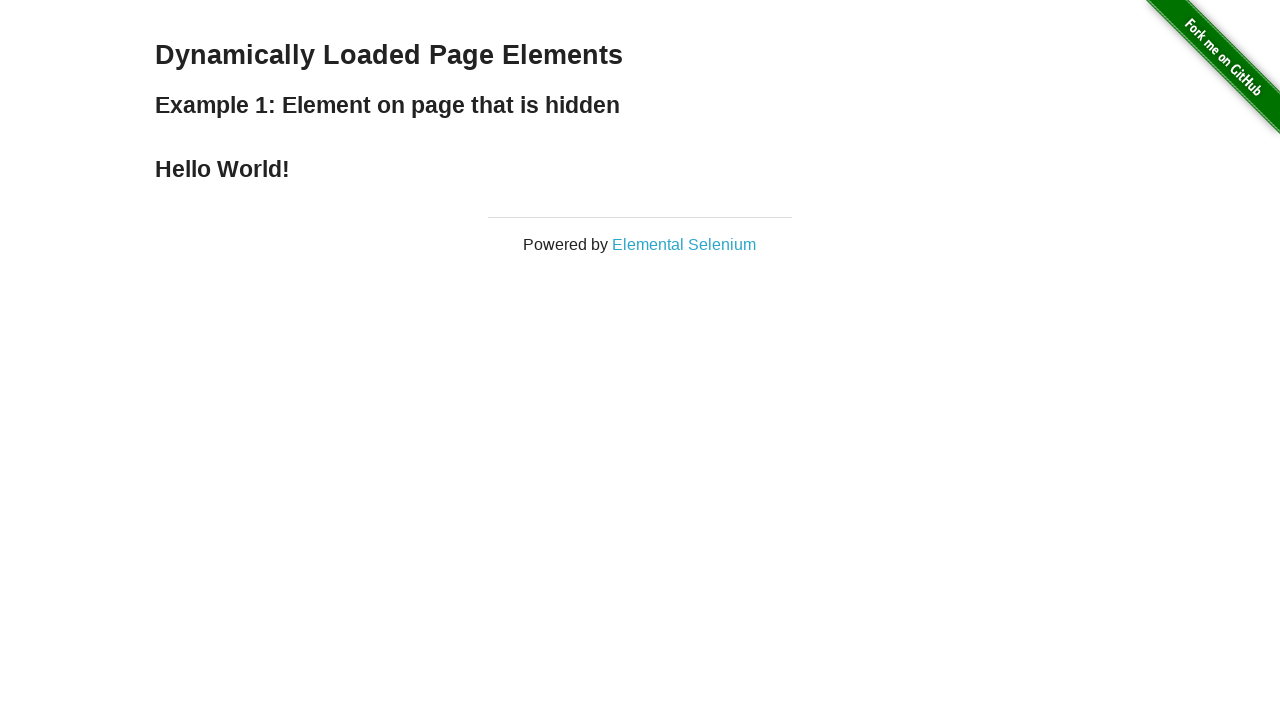

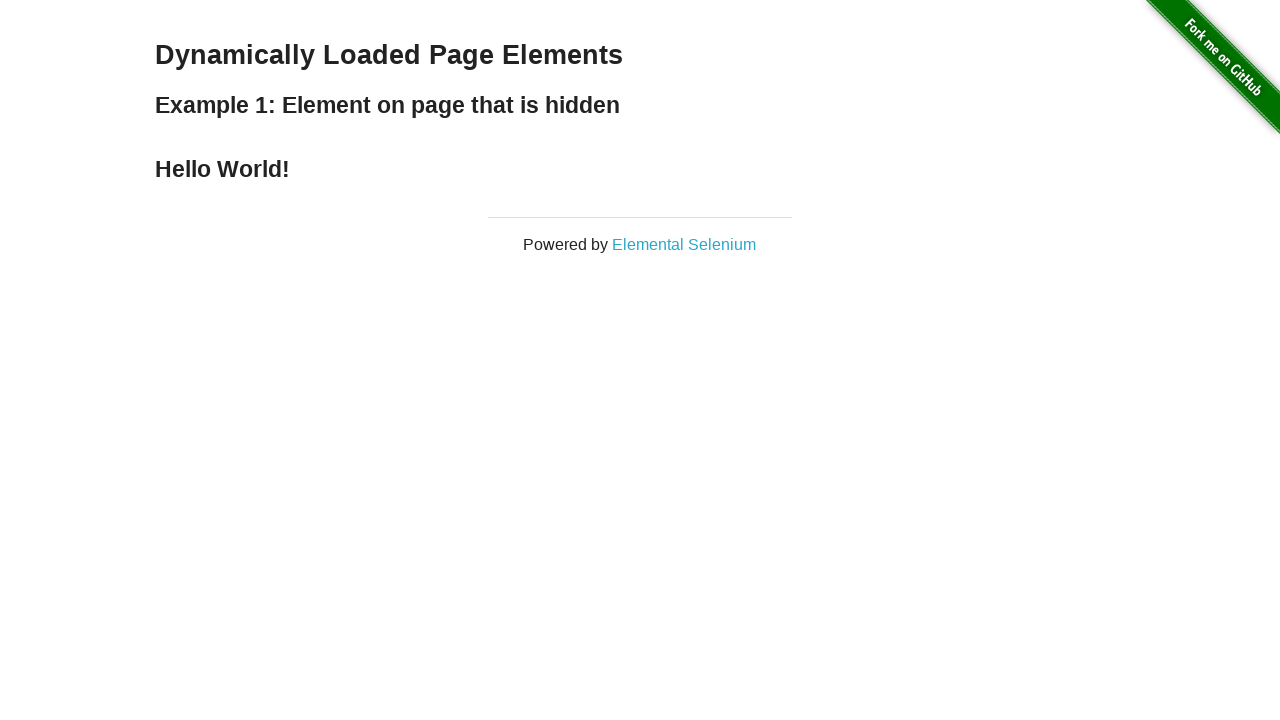